Tests radio button functionality by clicking on different radio button options (Yes and Impressive) on the DemoQA radio button practice page

Starting URL: https://demoqa.com/radio-button

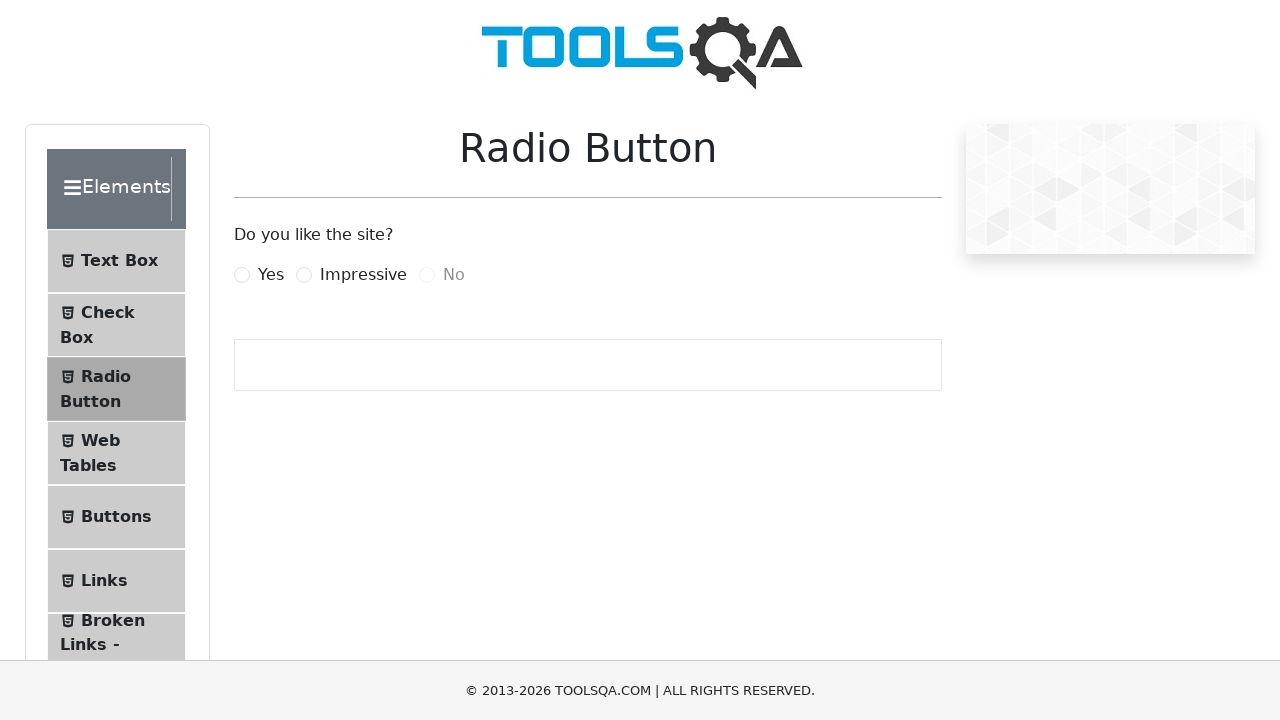

Clicked the 'Yes' radio button at (271, 275) on label[for='yesRadio']
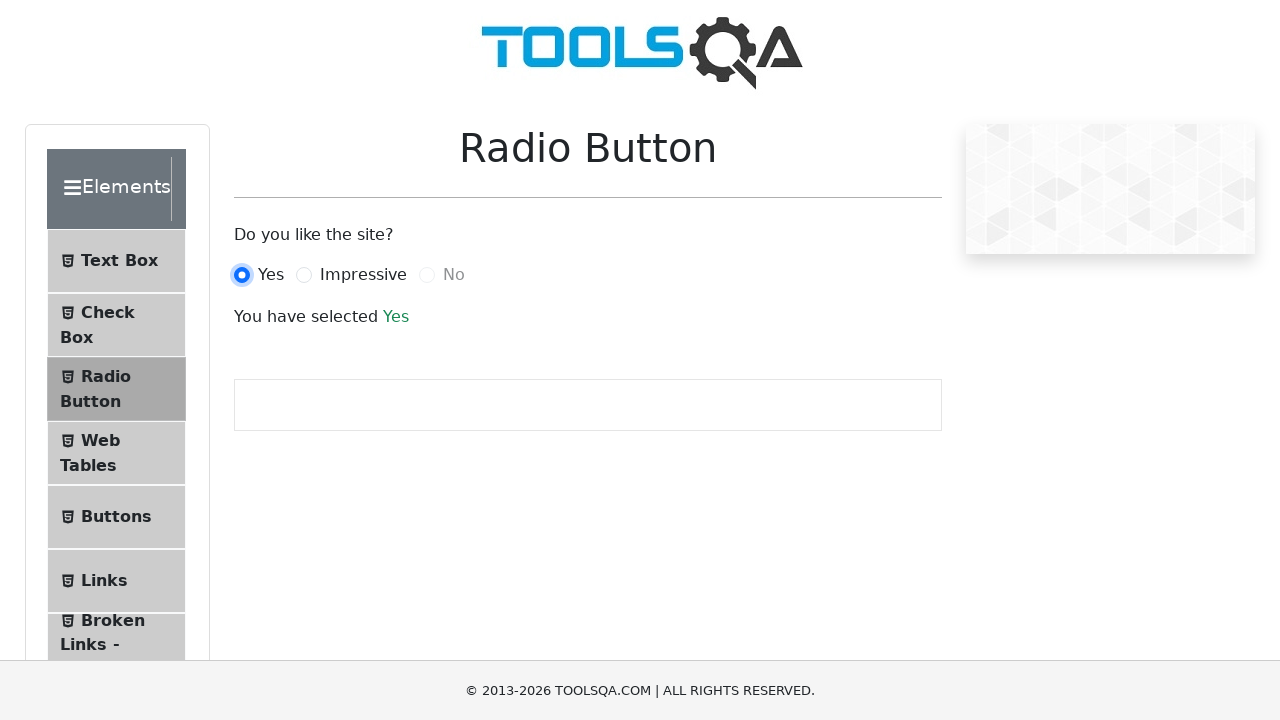

Clicked the 'Impressive' radio button at (363, 275) on label[for='impressiveRadio']
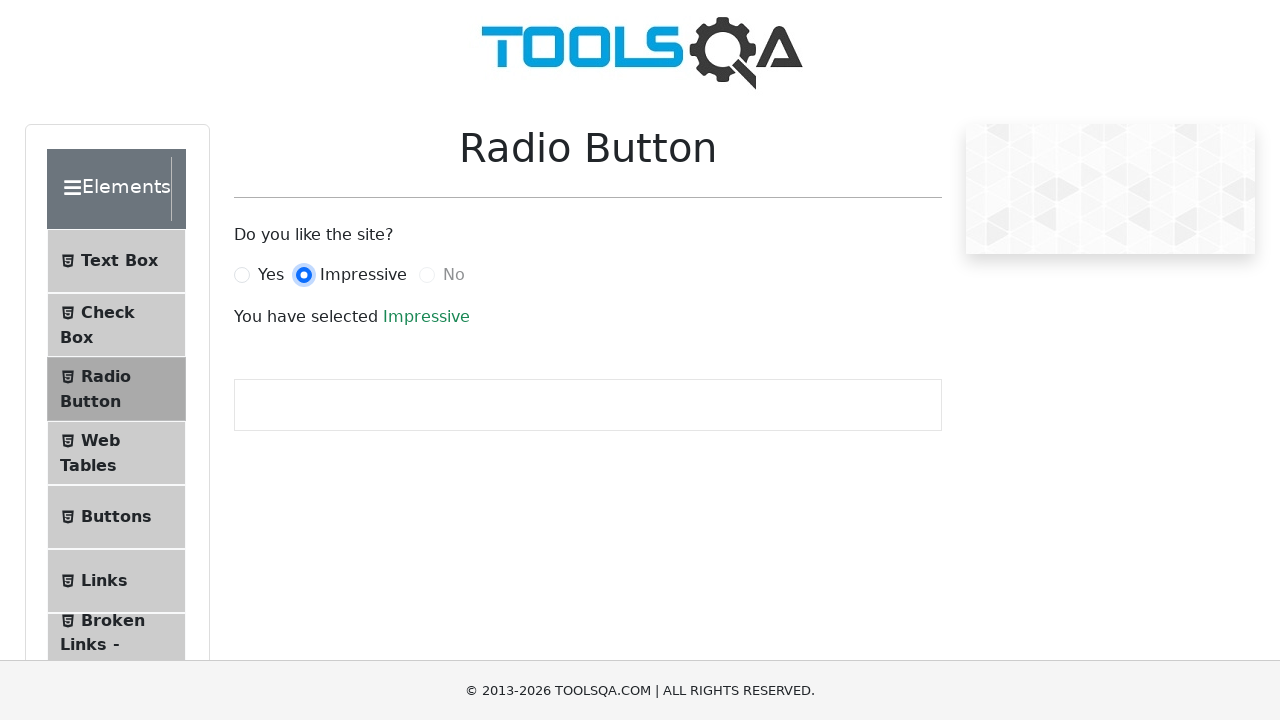

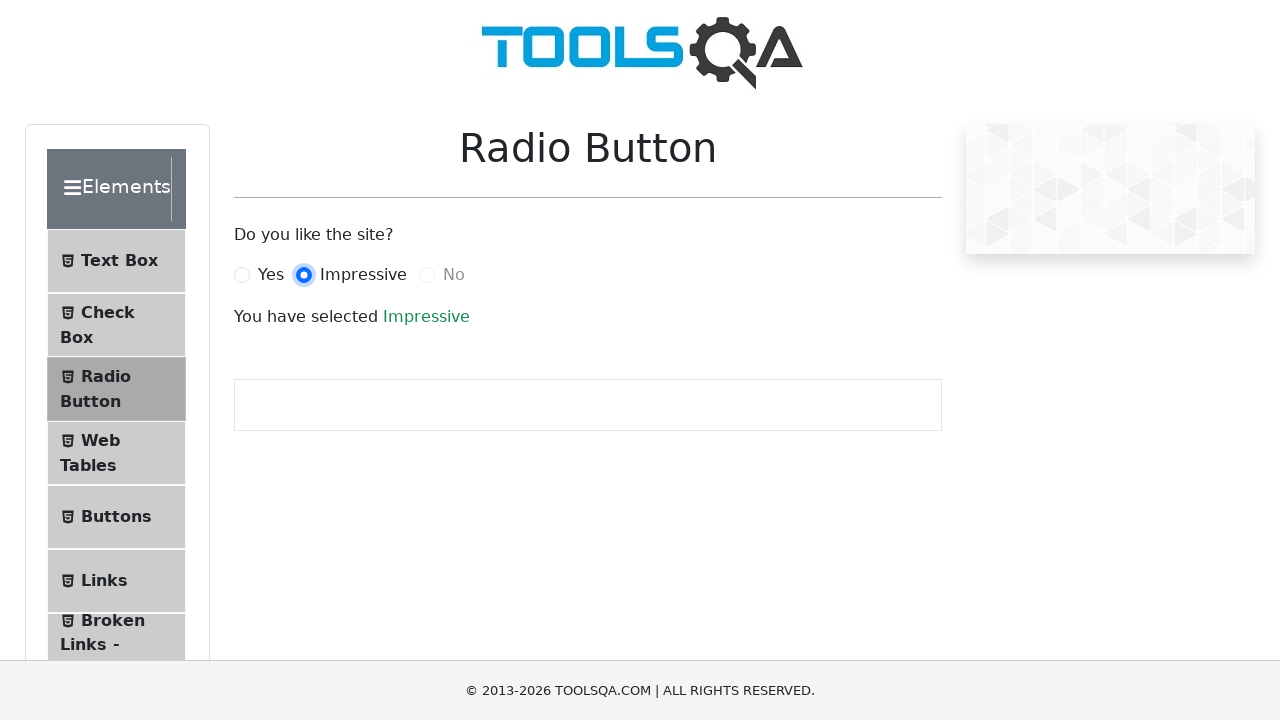